Navigates to Flipkart homepage and verifies the page loads successfully

Starting URL: https://flipkart.com/

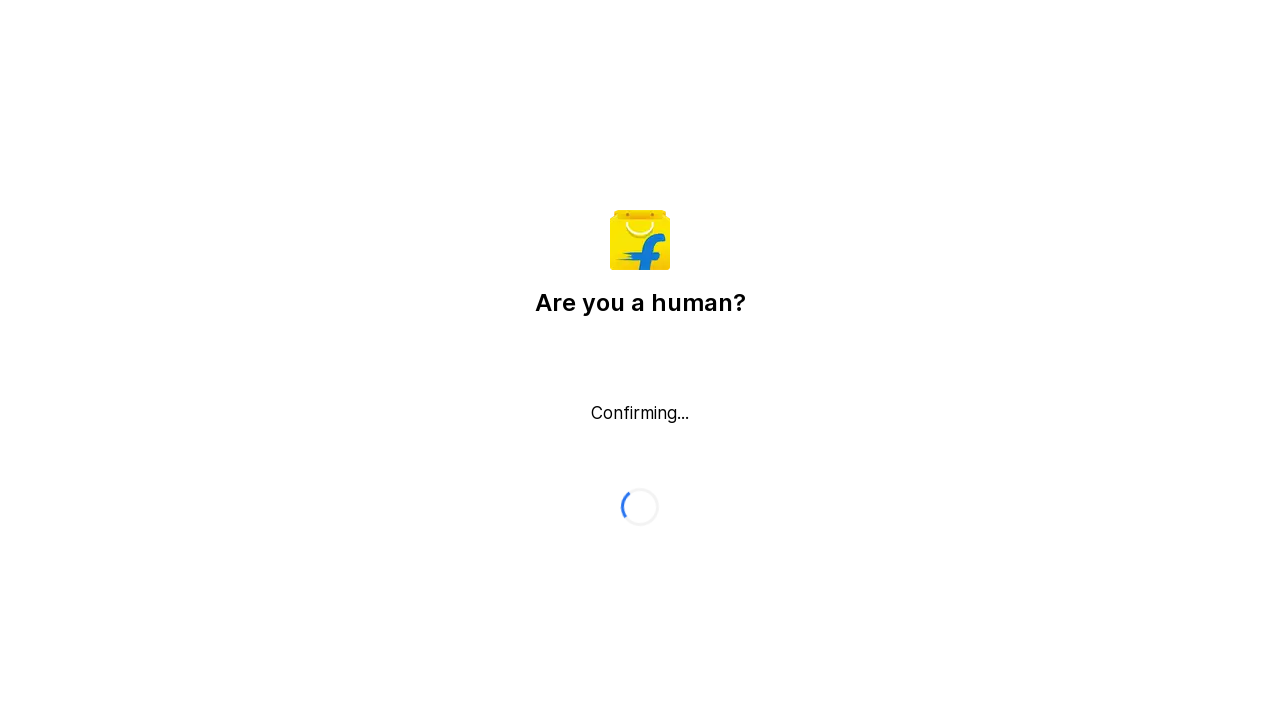

Flipkart homepage loaded successfully (DOM content ready)
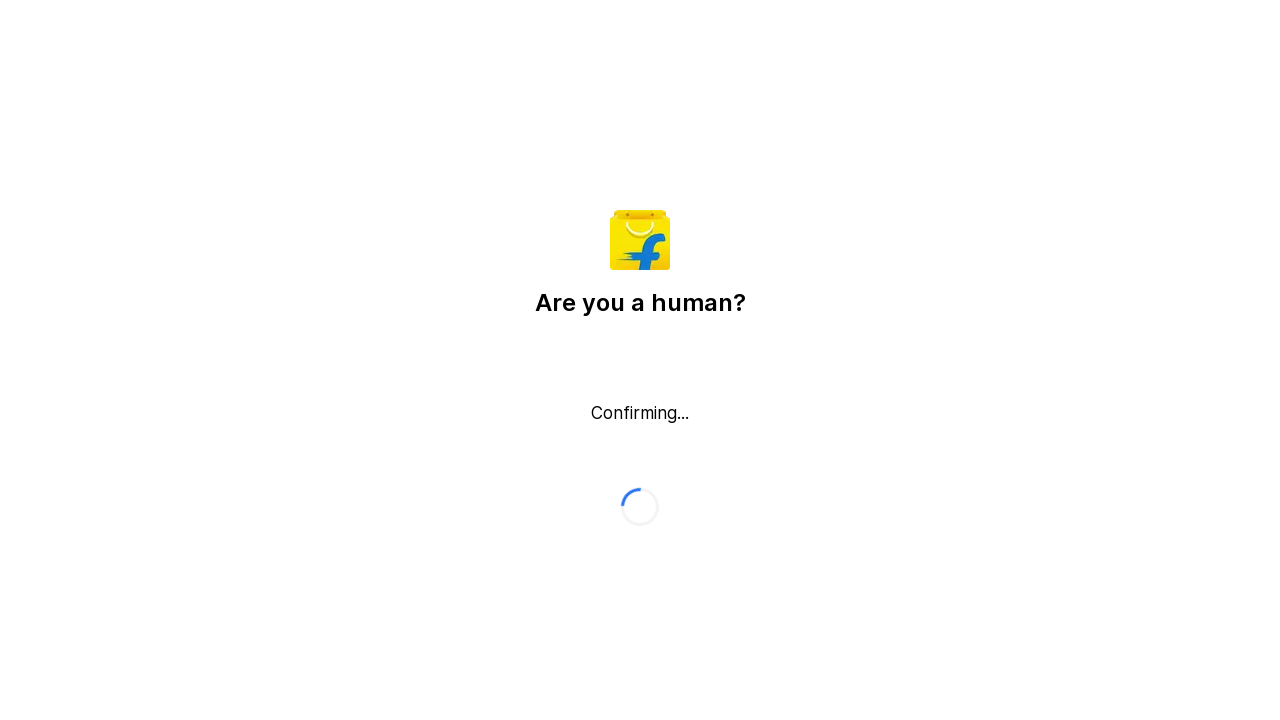

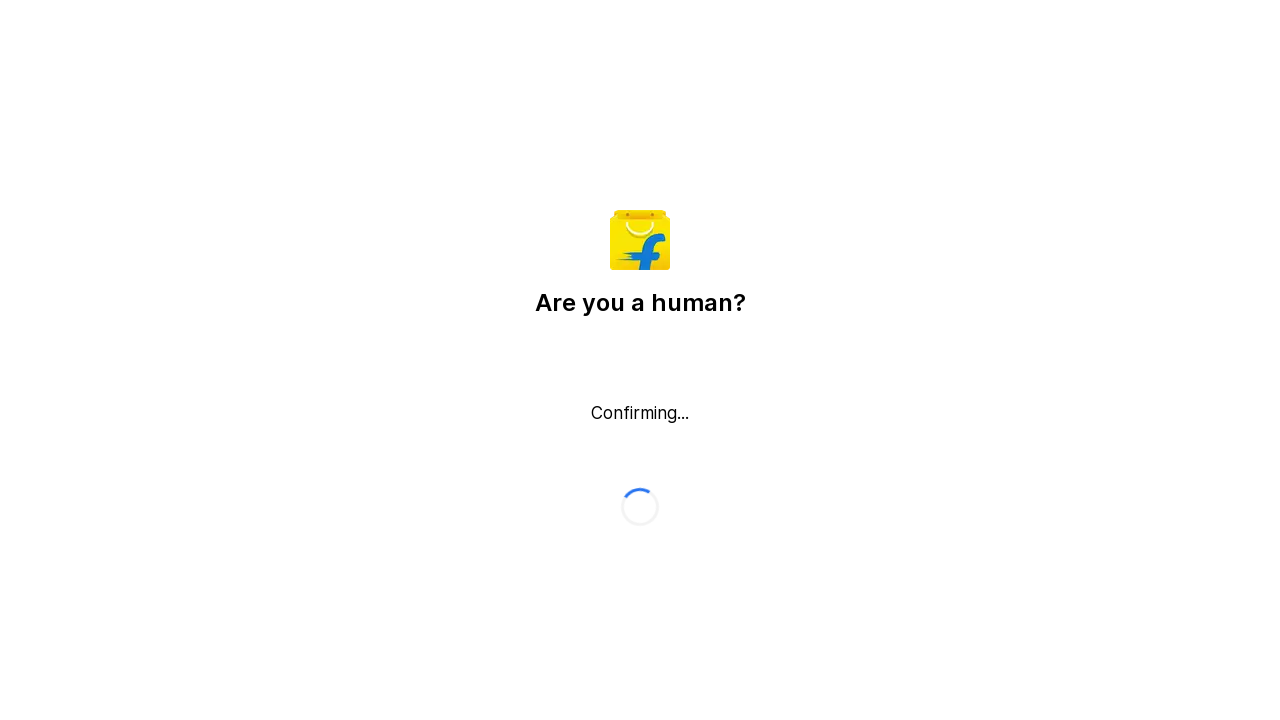